Tests dynamic controls on a webpage by clicking a checkbox, toggling remove/add button, enabling/disabling an input field, and typing text into it.

Starting URL: https://the-internet.herokuapp.com

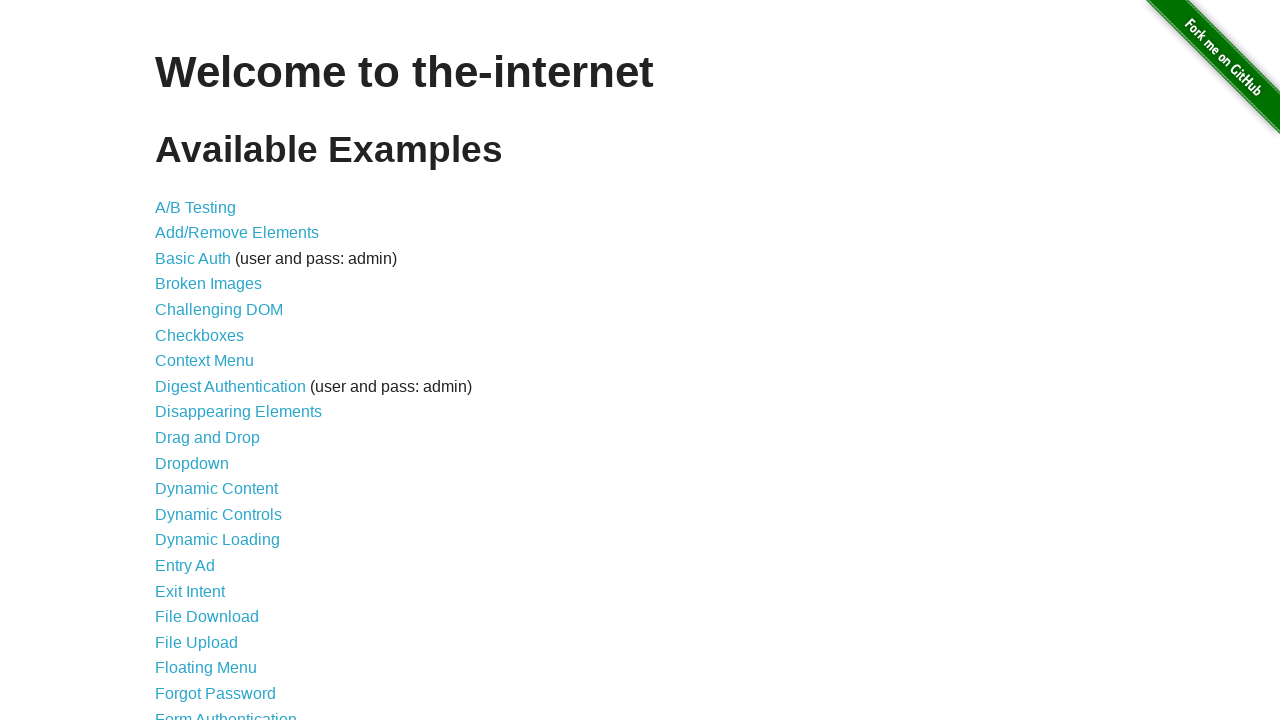

Clicked on Dynamic Controls link at (218, 514) on text=Dynamic Controls
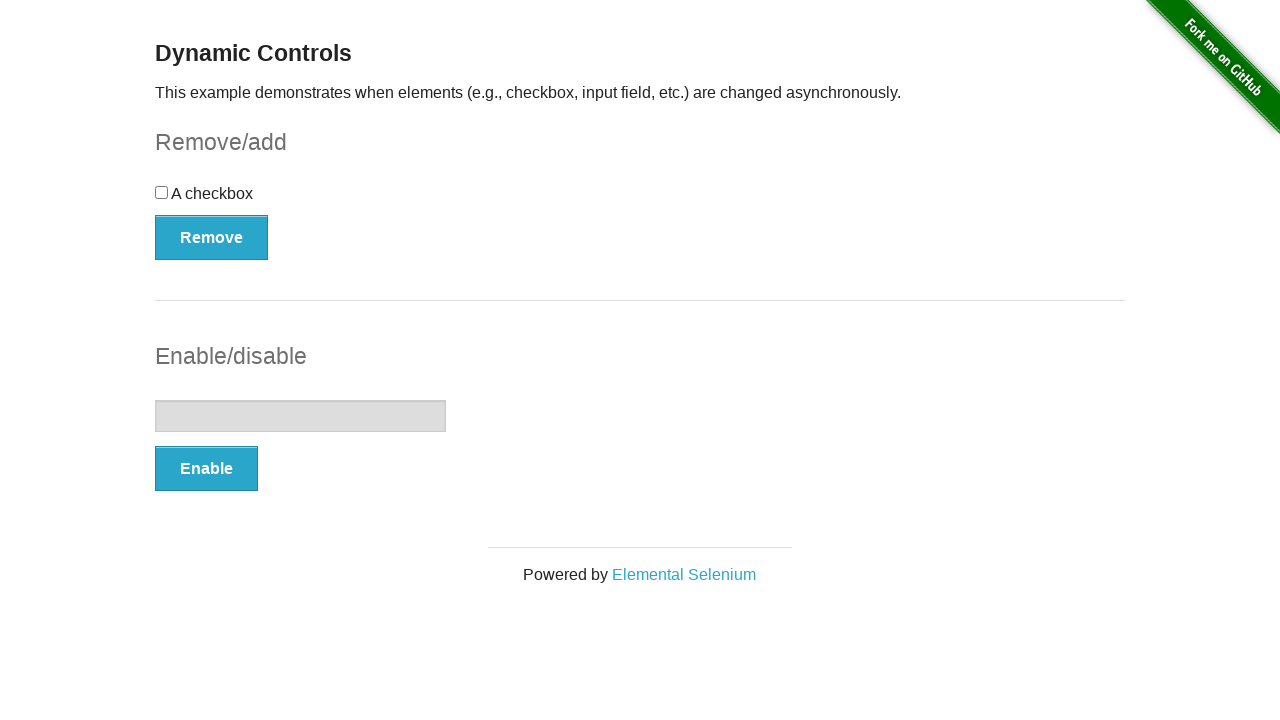

Clicked the checkbox at (162, 192) on #checkbox > input[type=checkbox]
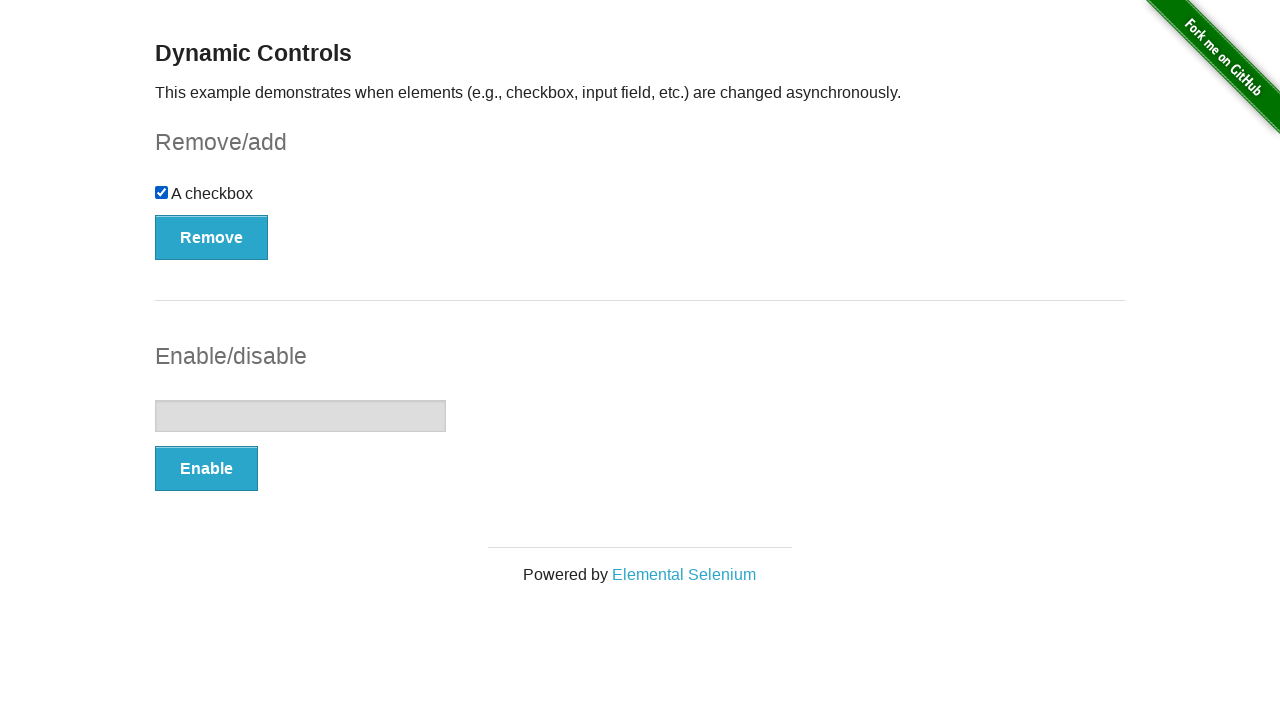

Clicked the Remove button at (212, 237) on #checkbox-example > button
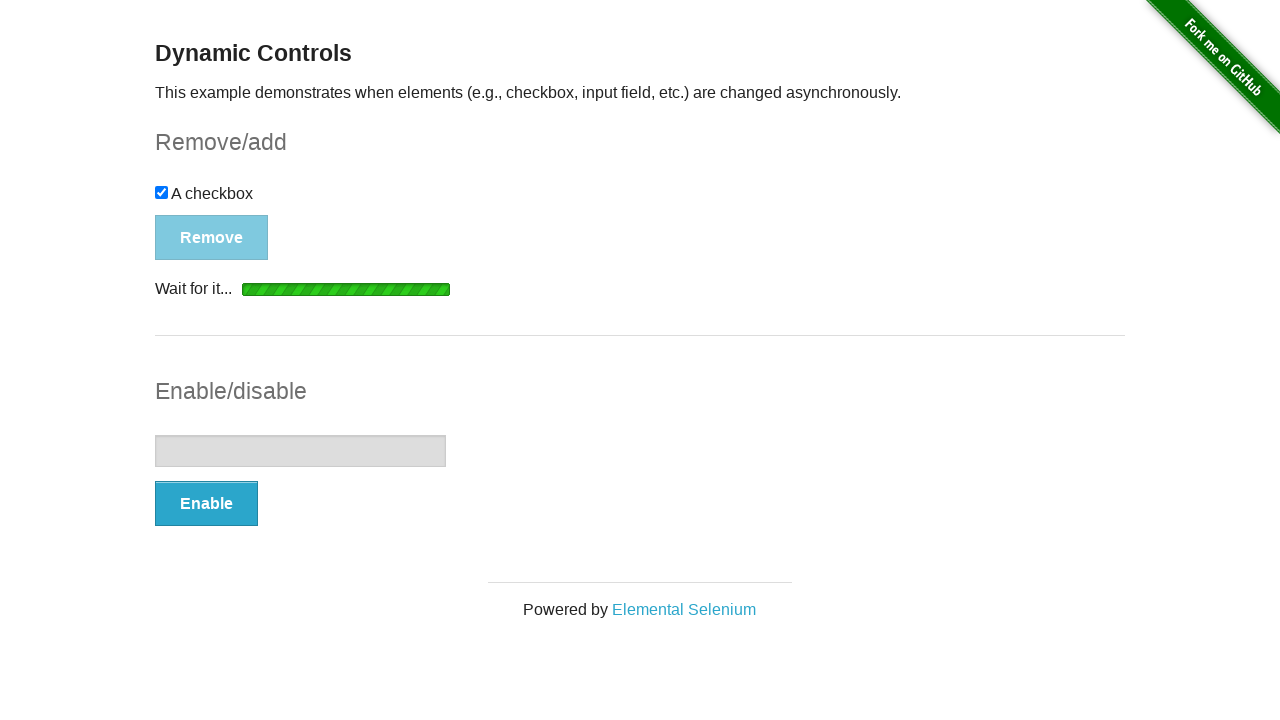

Waited for button to be visible after checkbox removal
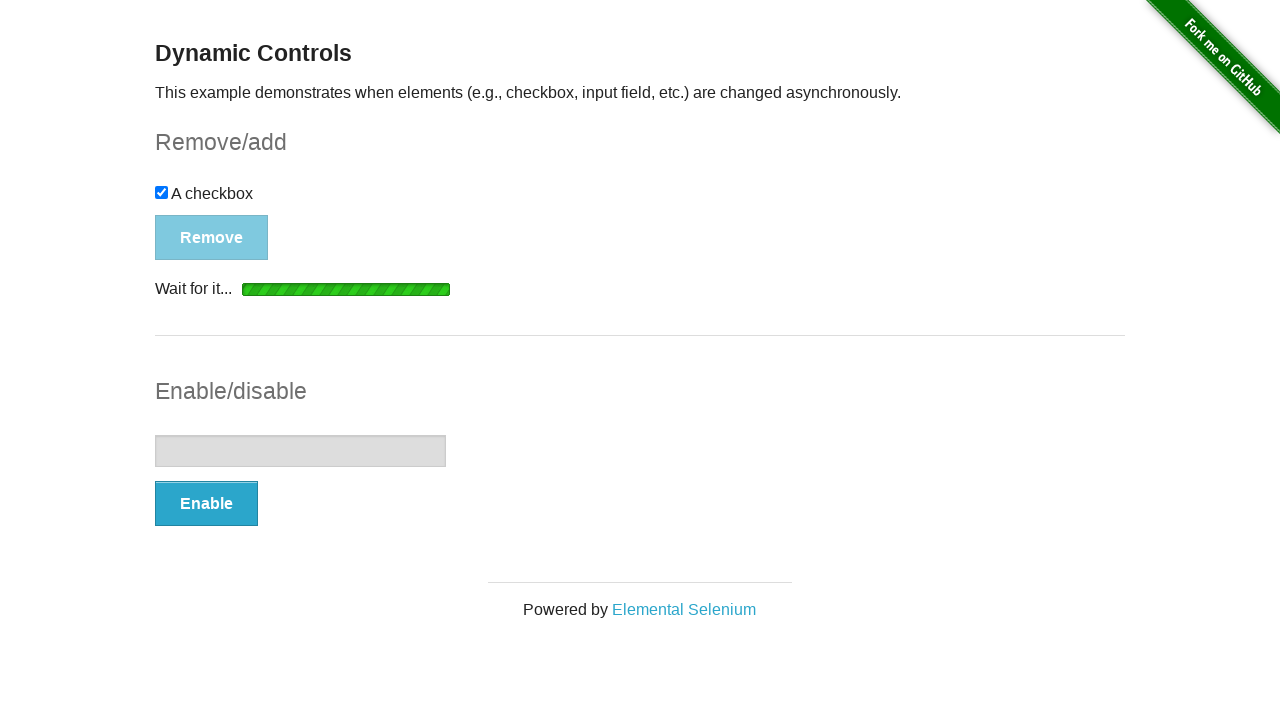

Clicked the Add button to restore checkbox at (196, 208) on #checkbox-example > button
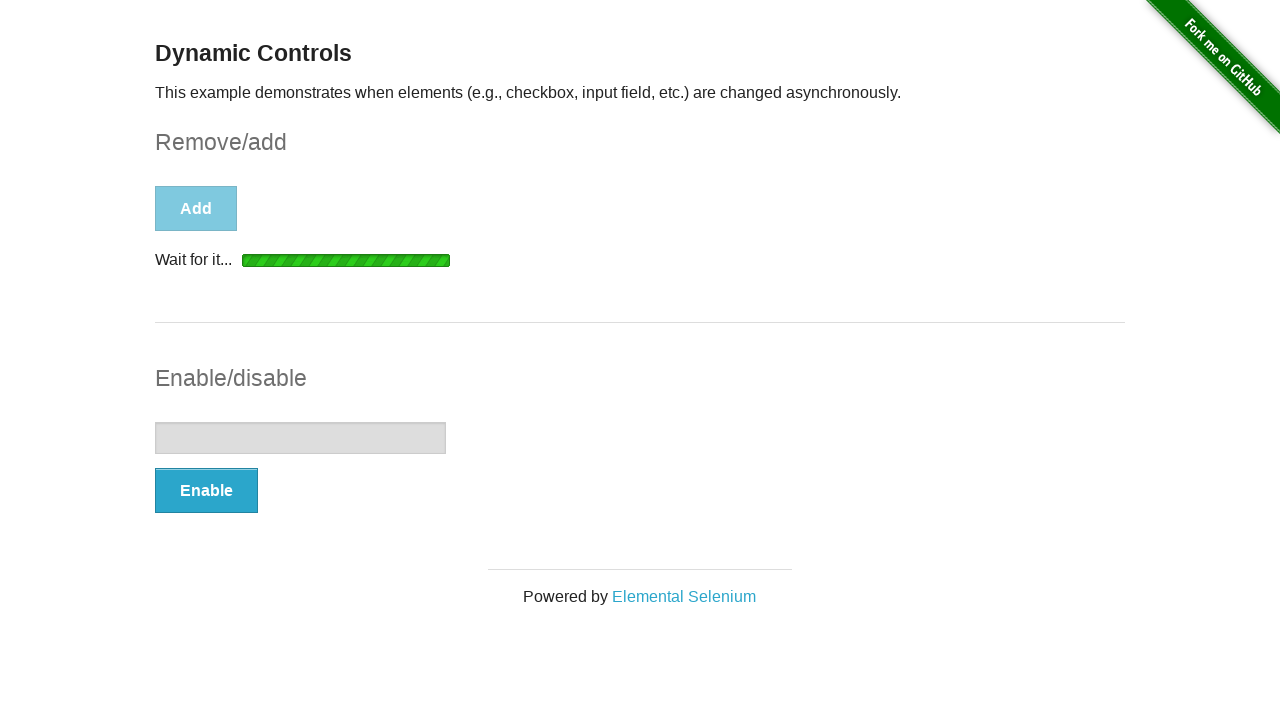

Clicked the Enable button for input field at (206, 491) on #input-example > button
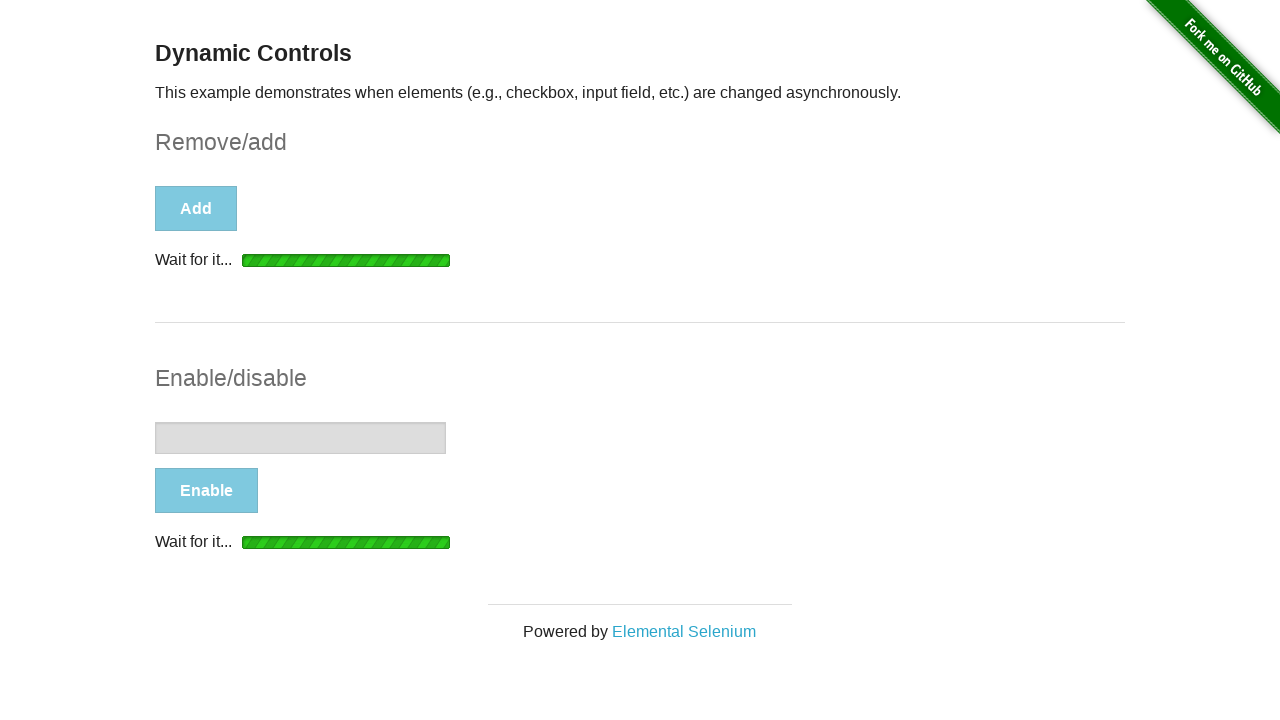

Waited for input field to be enabled
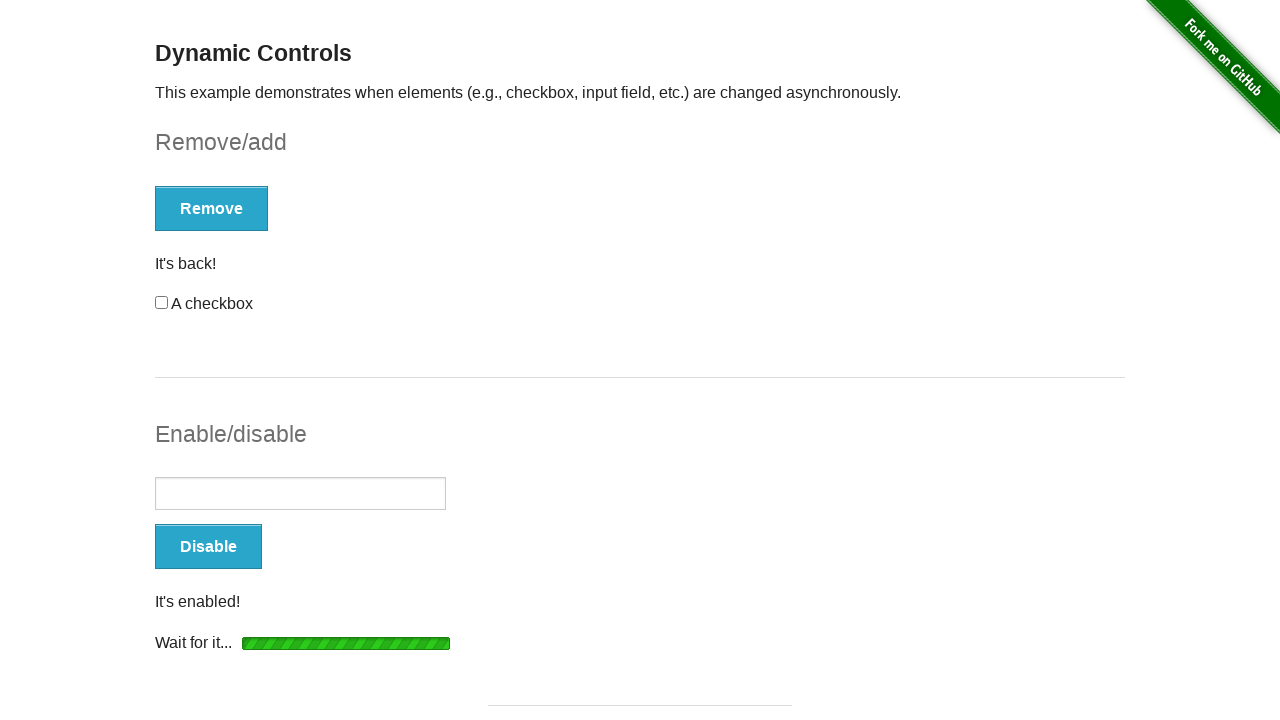

Typed 'Platzi' into the input field on #input-example > input[type=text]
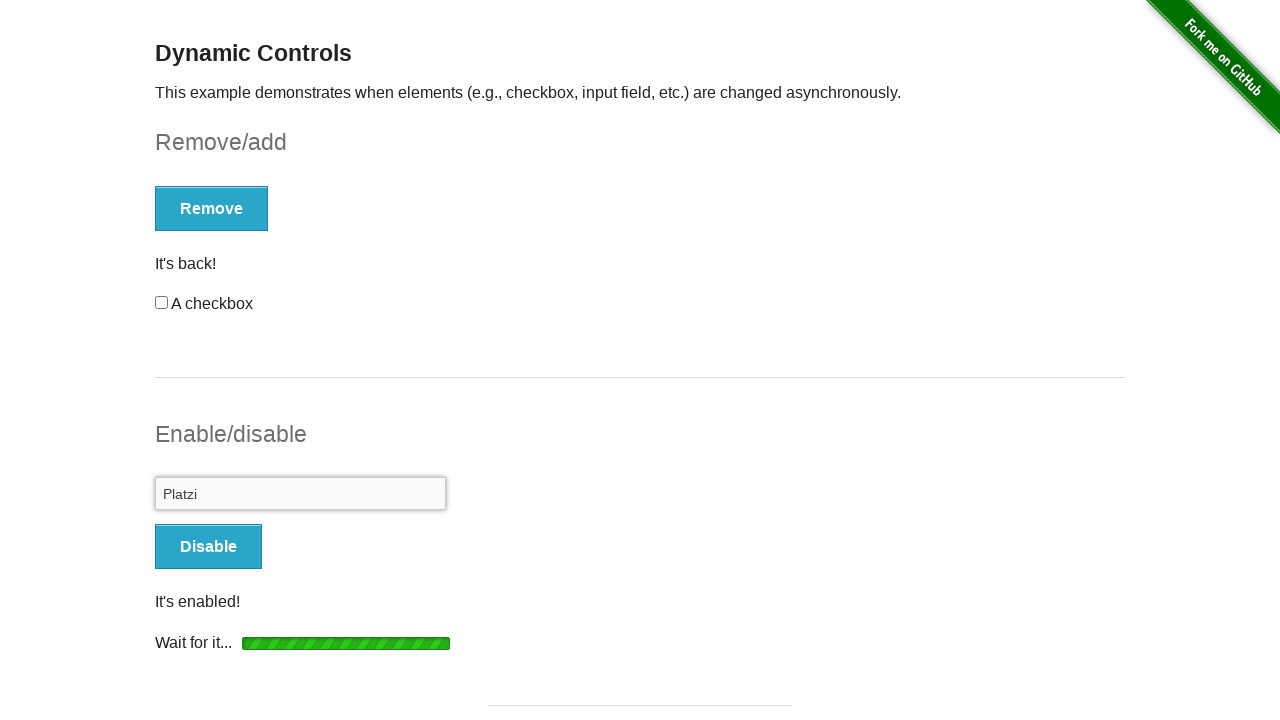

Clicked the Disable button at (208, 546) on #input-example > button
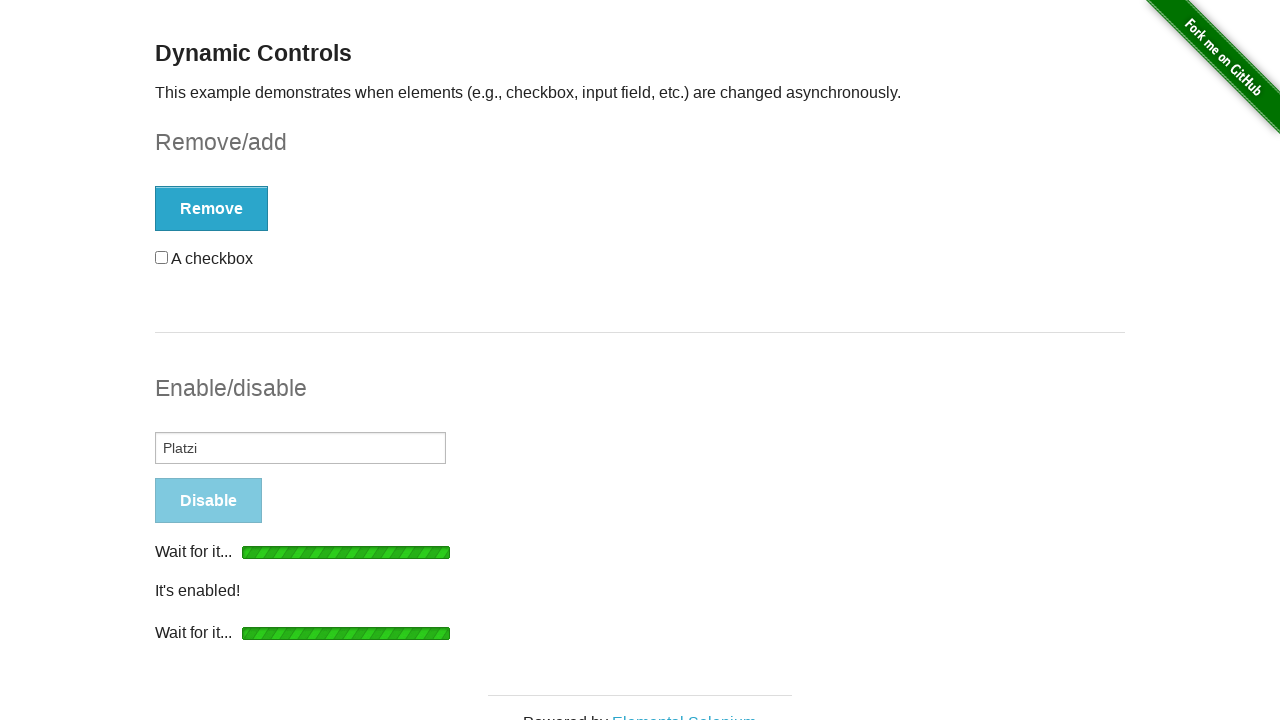

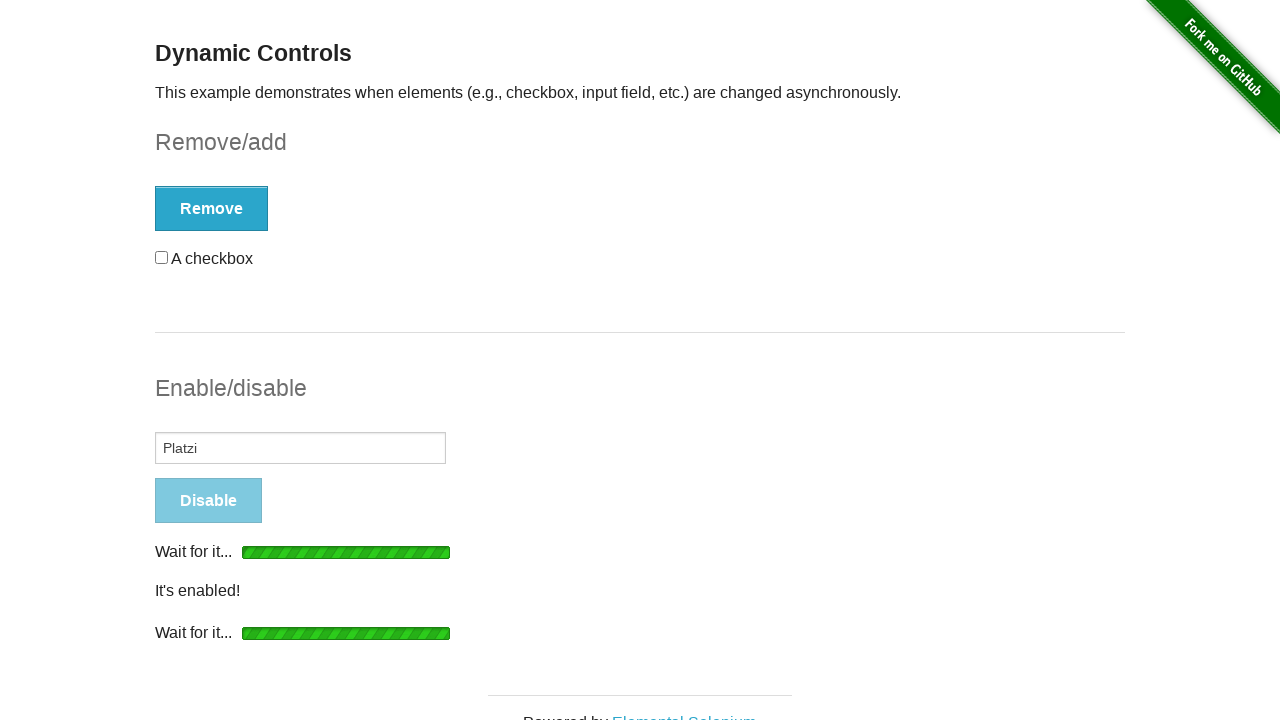